Tests marking individual todo items as complete by checking their checkboxes

Starting URL: https://demo.playwright.dev/todomvc

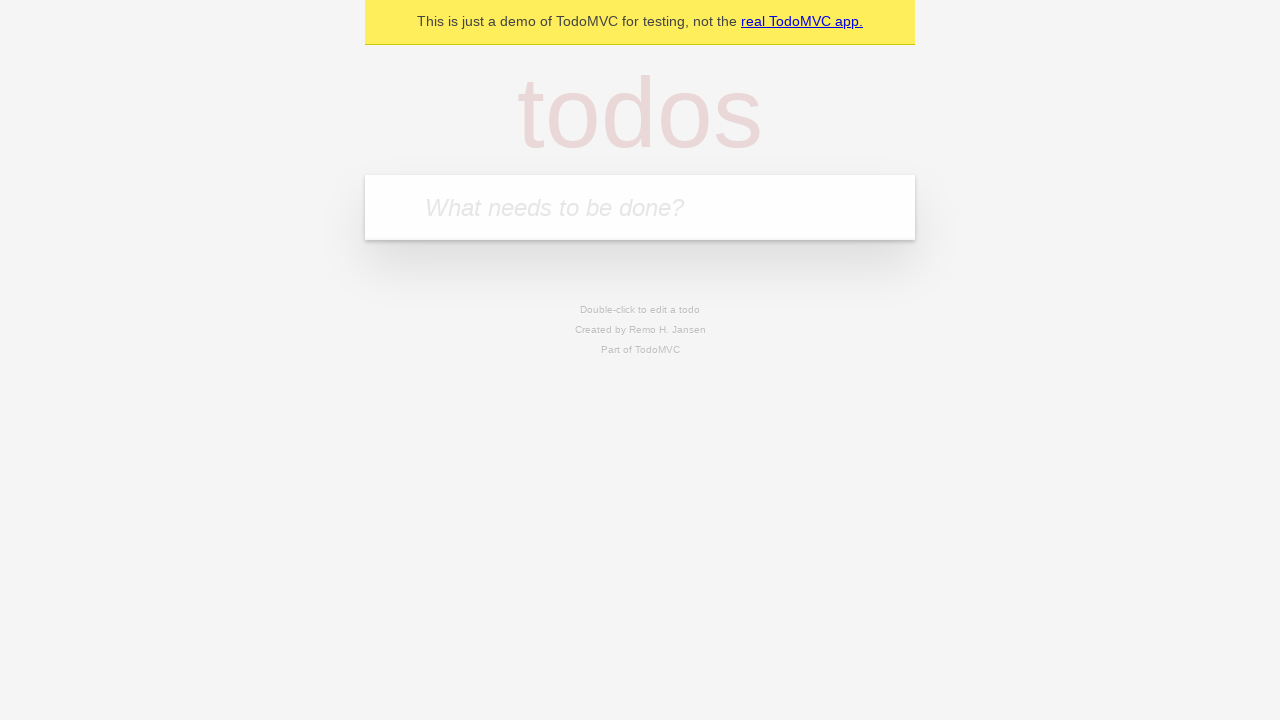

Located the todo input field
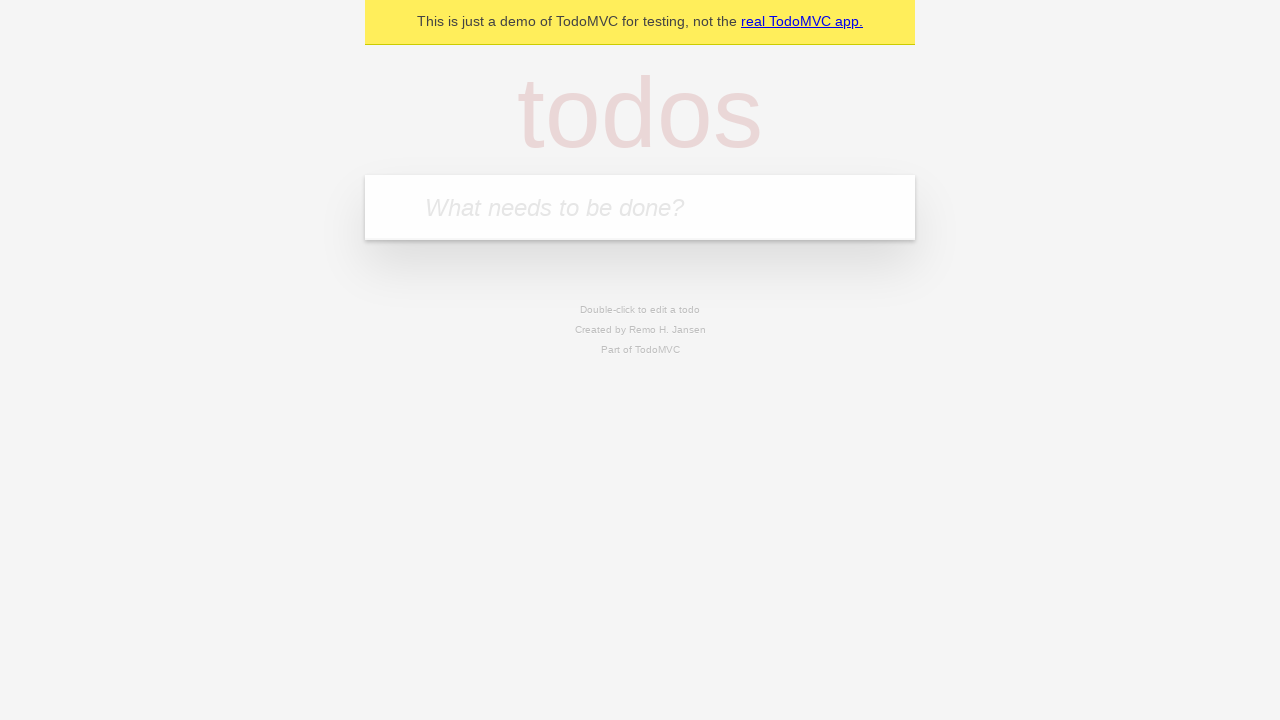

Filled todo input with 'buy some cheese' on internal:attr=[placeholder="What needs to be done?"i]
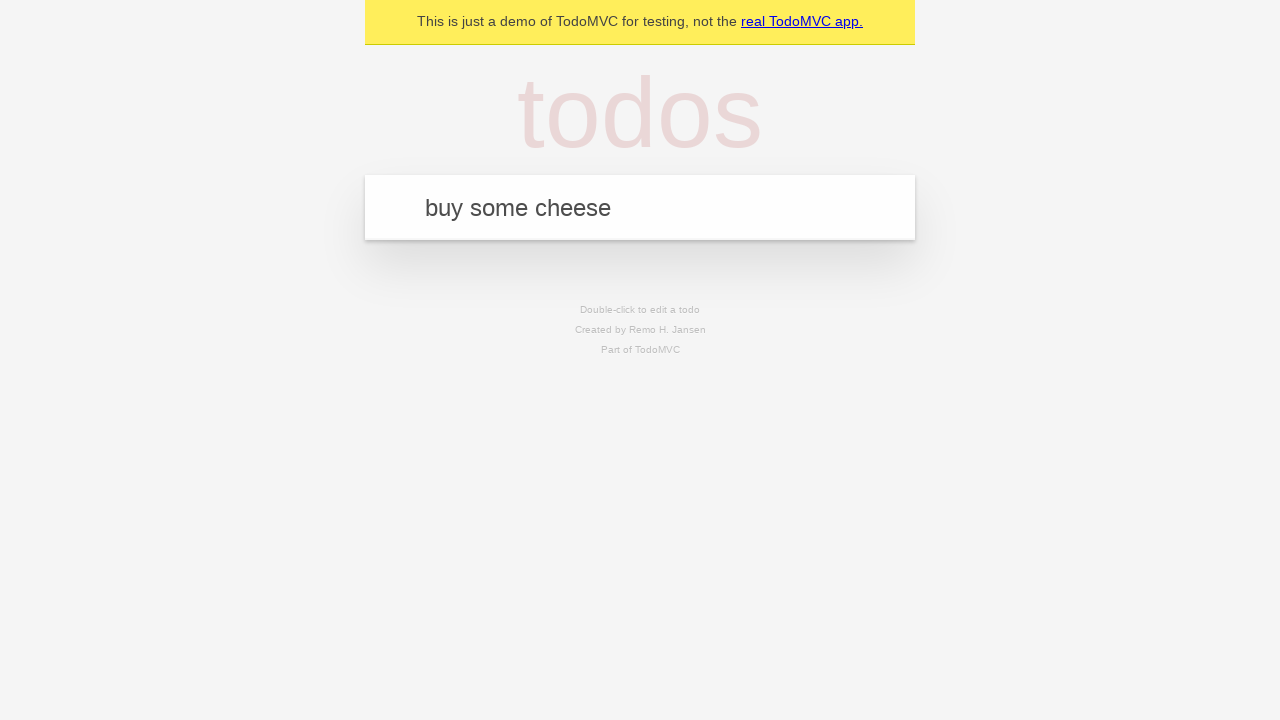

Pressed Enter to create todo item 'buy some cheese' on internal:attr=[placeholder="What needs to be done?"i]
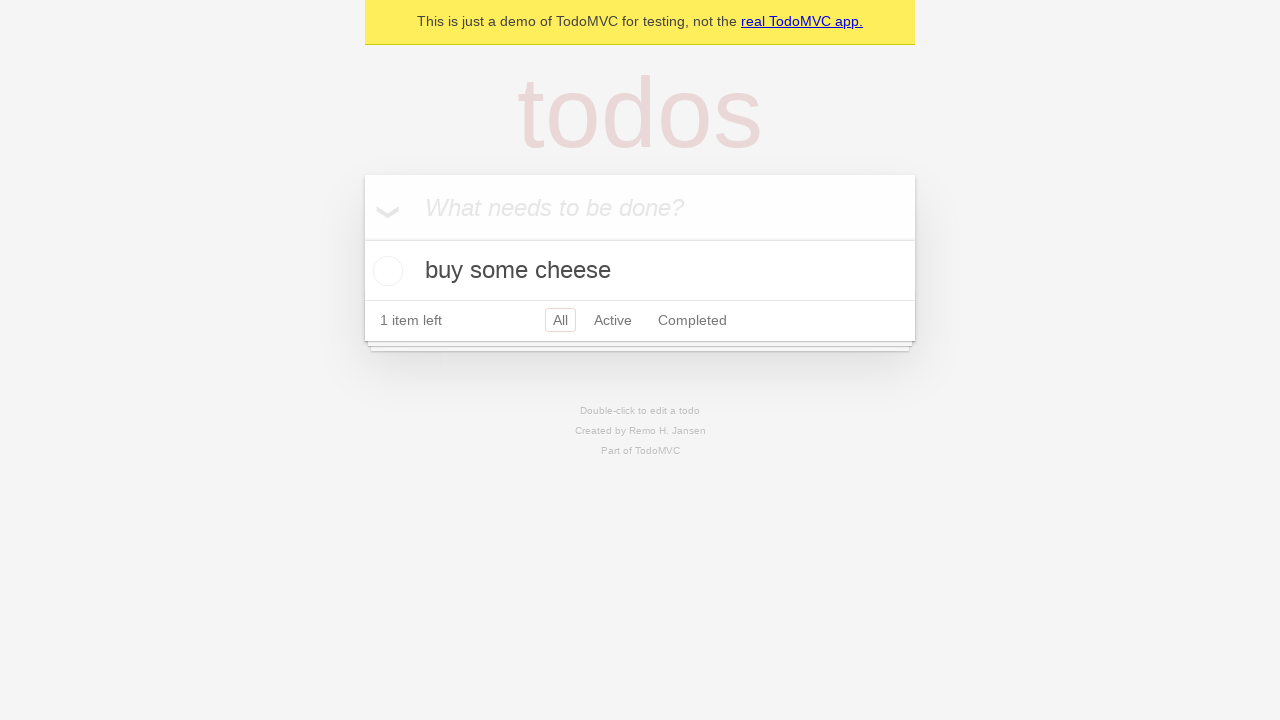

Filled todo input with 'feed the cat' on internal:attr=[placeholder="What needs to be done?"i]
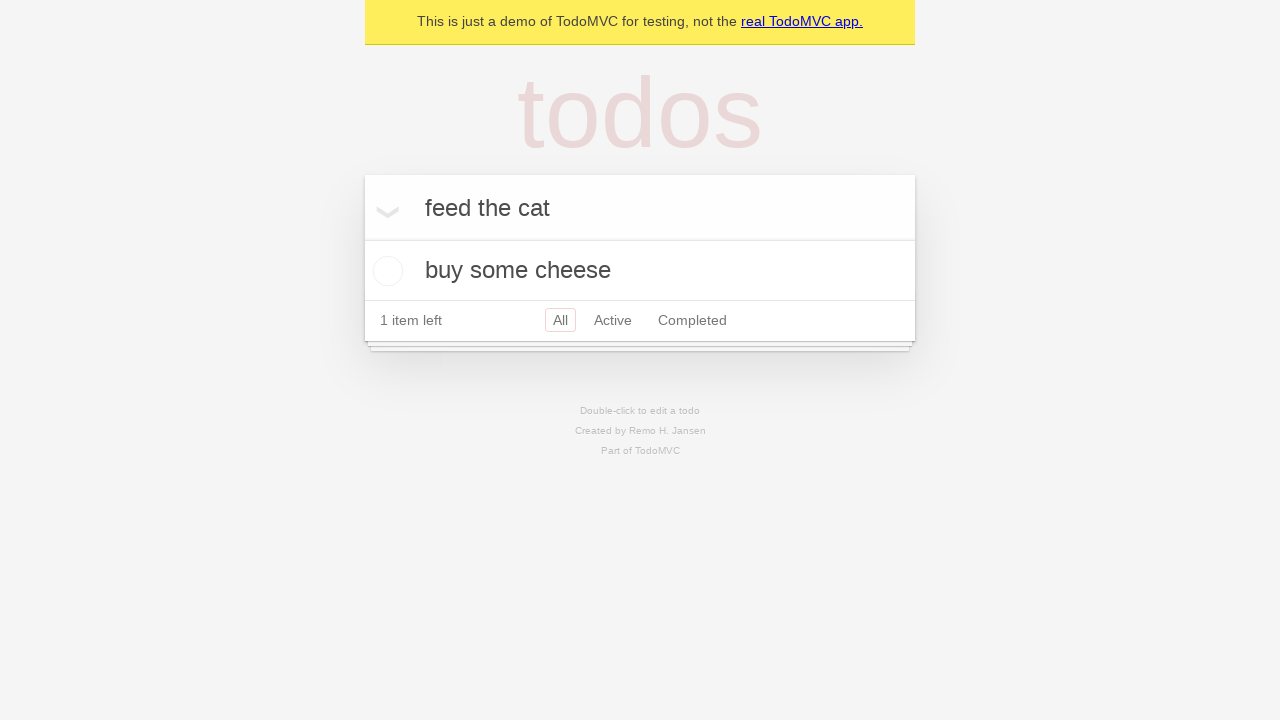

Pressed Enter to create todo item 'feed the cat' on internal:attr=[placeholder="What needs to be done?"i]
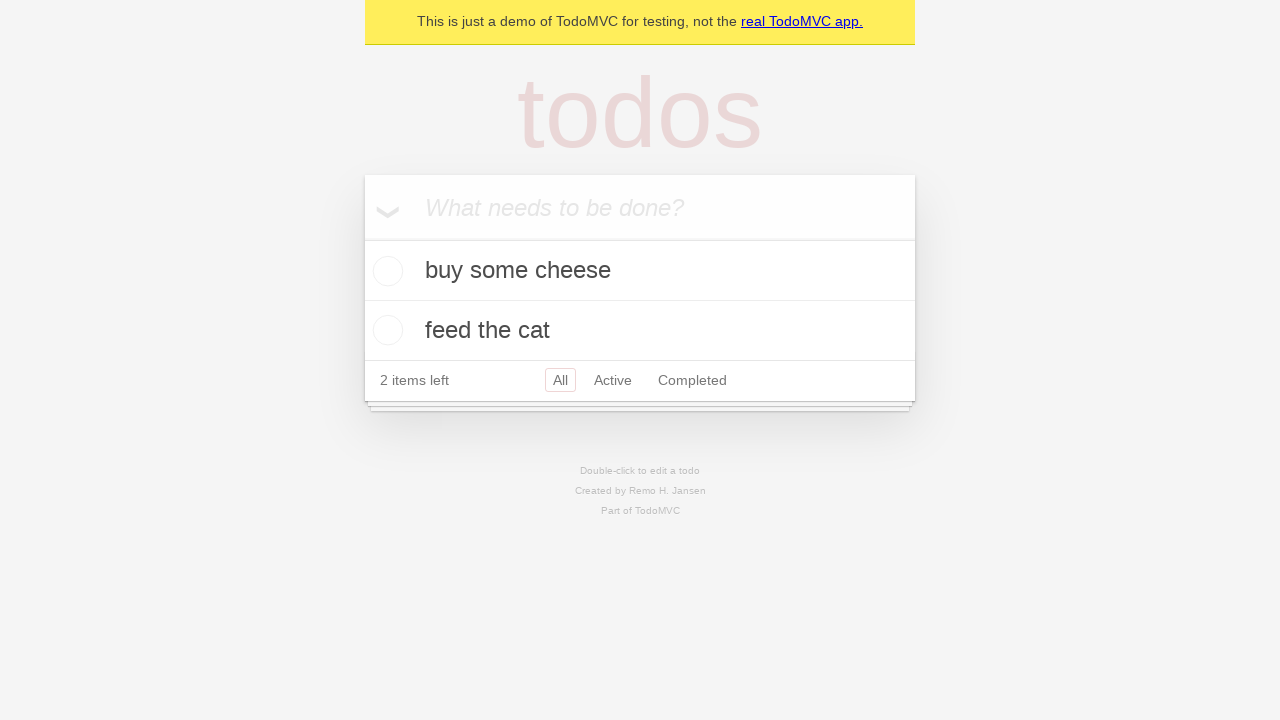

Located first todo item
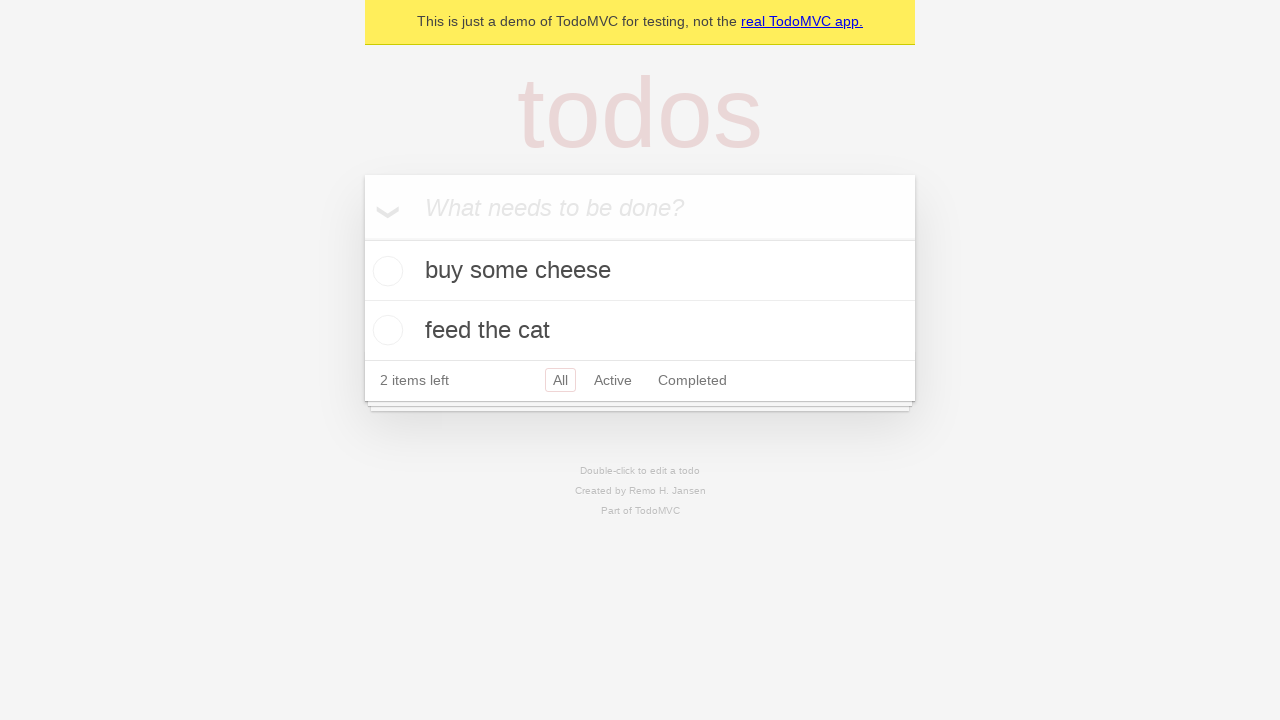

Checked first todo item checkbox at (385, 271) on internal:testid=[data-testid="todo-item"s] >> nth=0 >> internal:role=checkbox
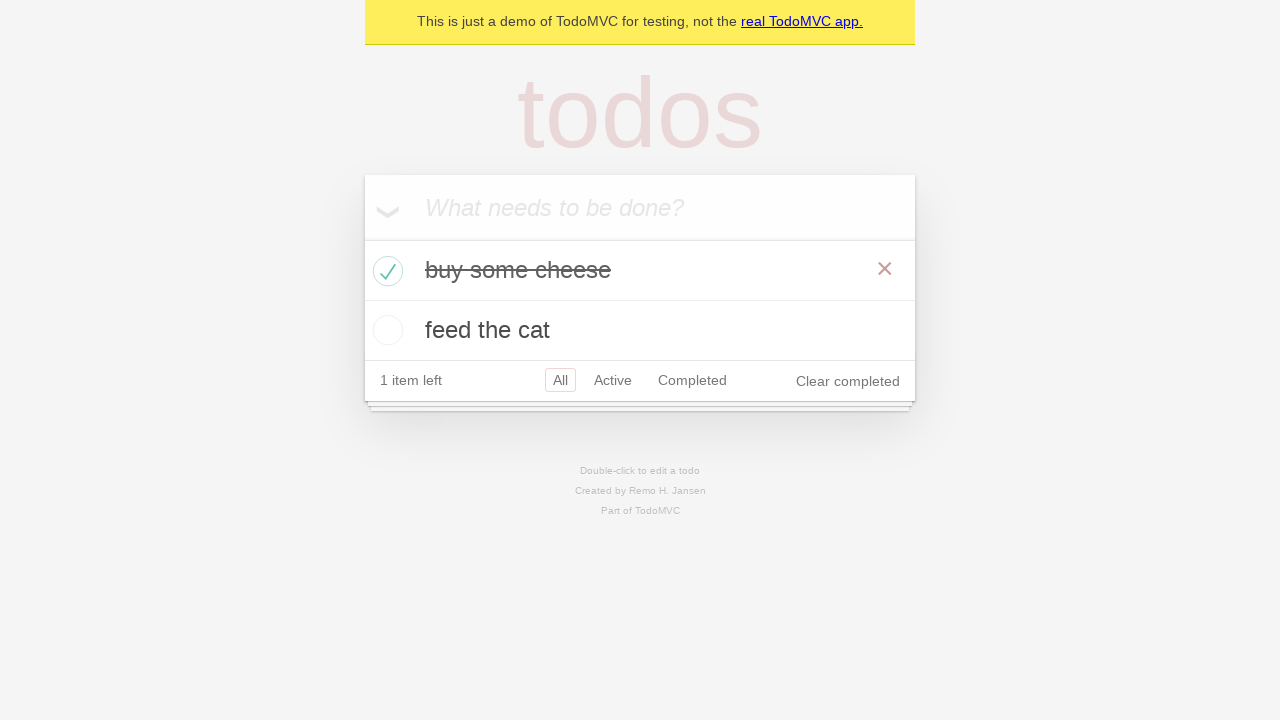

Located second todo item
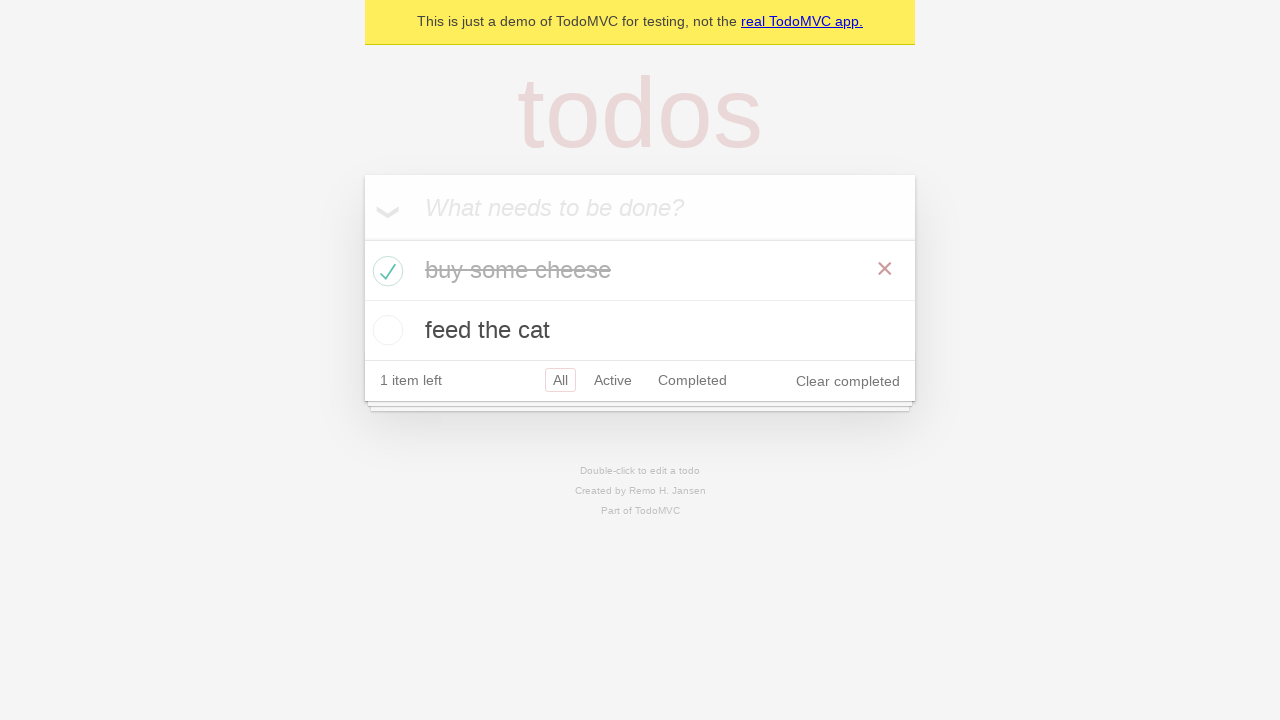

Checked second todo item checkbox at (385, 330) on internal:testid=[data-testid="todo-item"s] >> nth=1 >> internal:role=checkbox
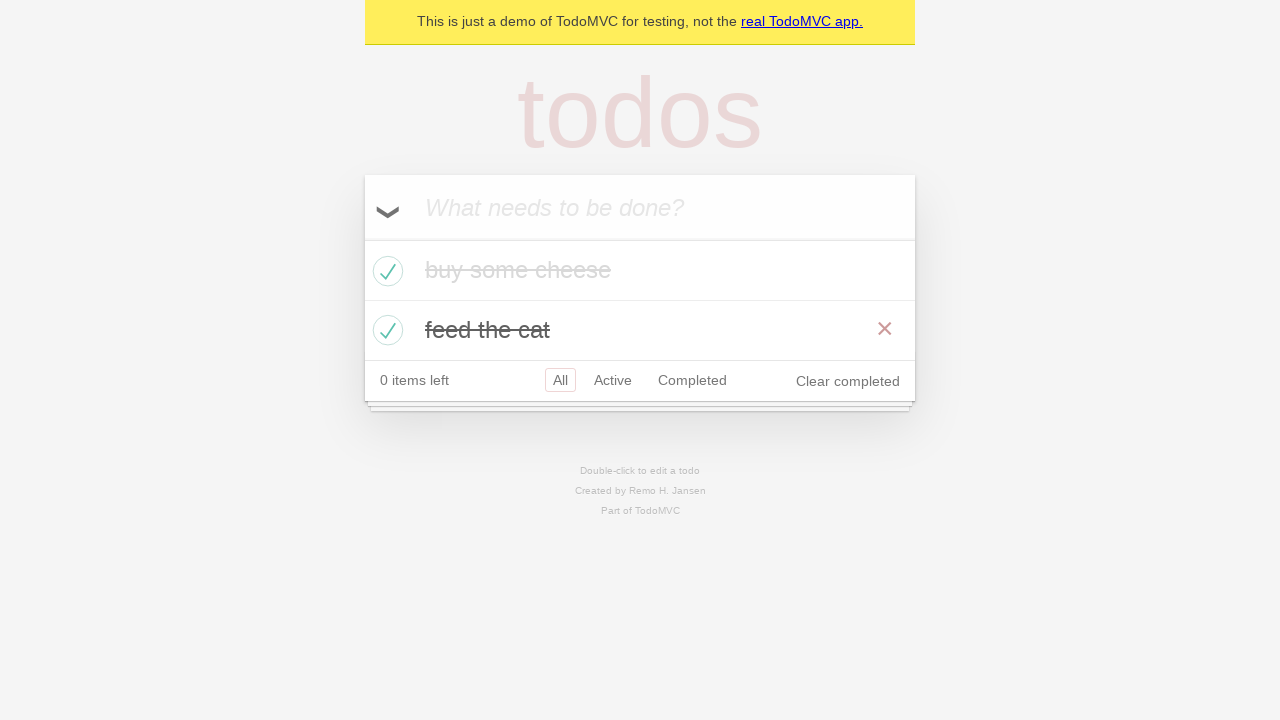

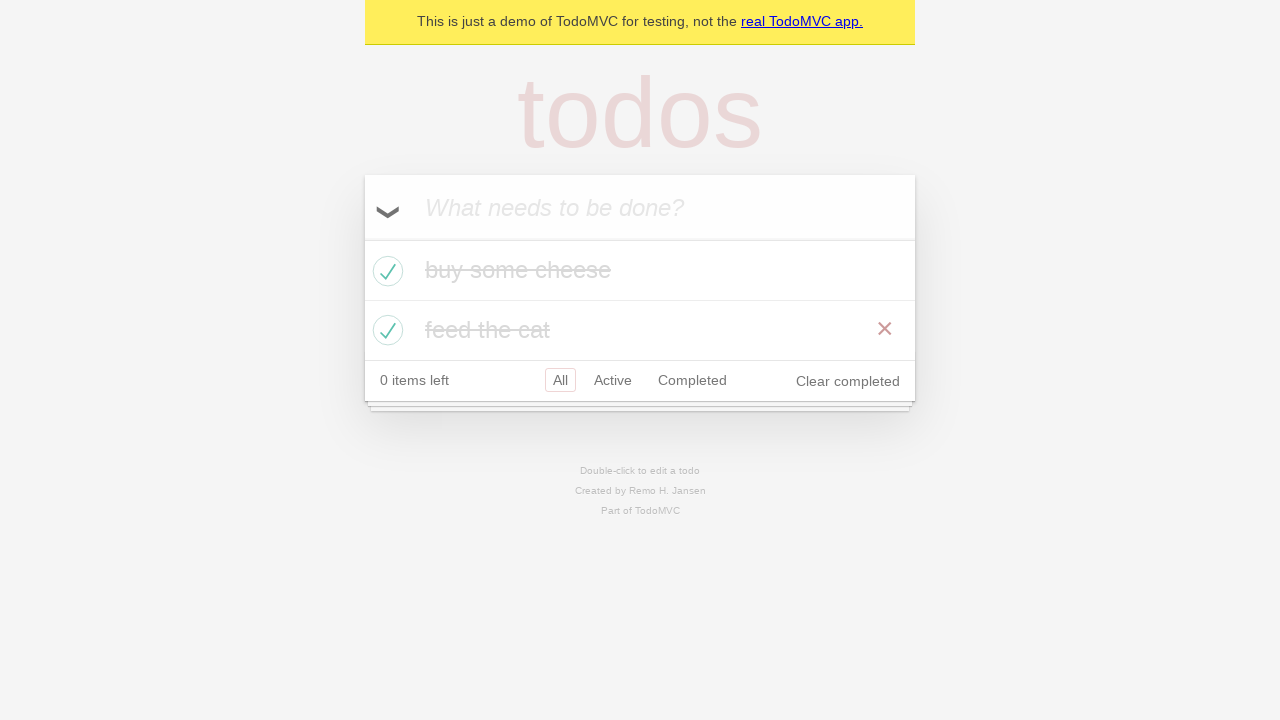